Tests drag and drop functionality by dragging a "Mobile Charger" element and dropping it onto the "Mobile Accessories" category

Starting URL: https://demoapps.qspiders.com/ui/dragDrop/dragToCorrect?sublist=1

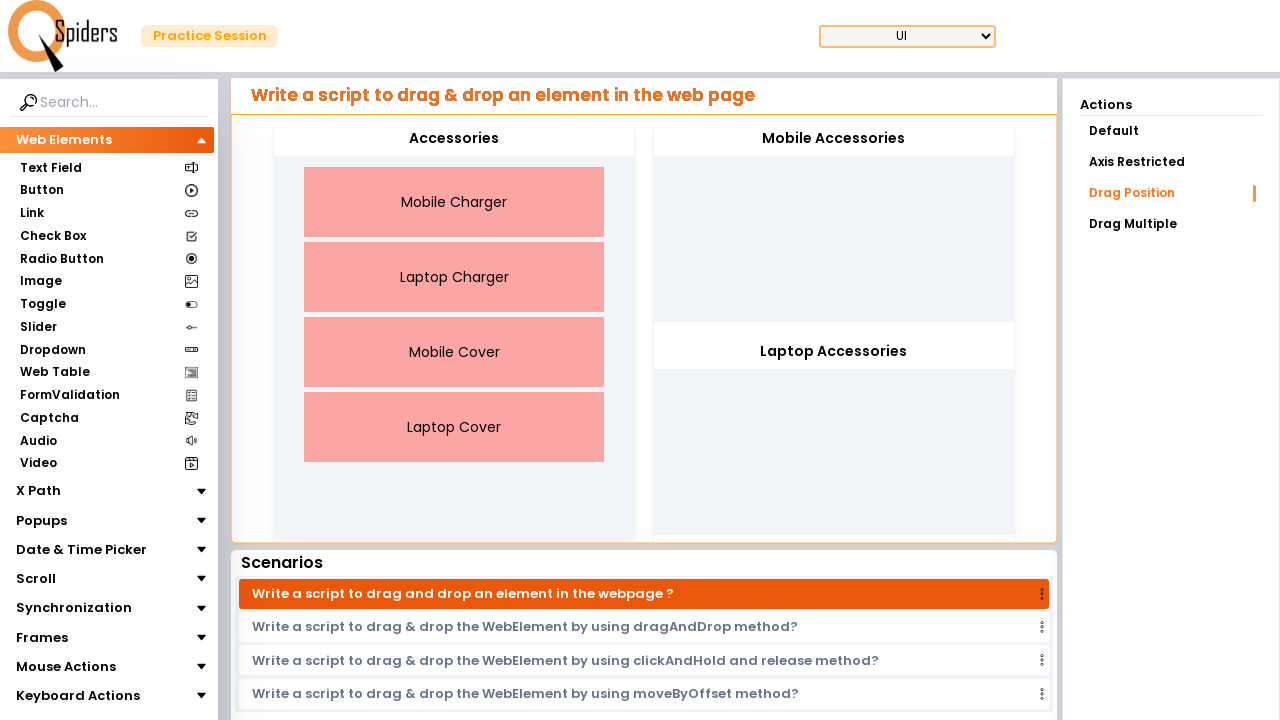

Mobile Charger drag source element is now visible
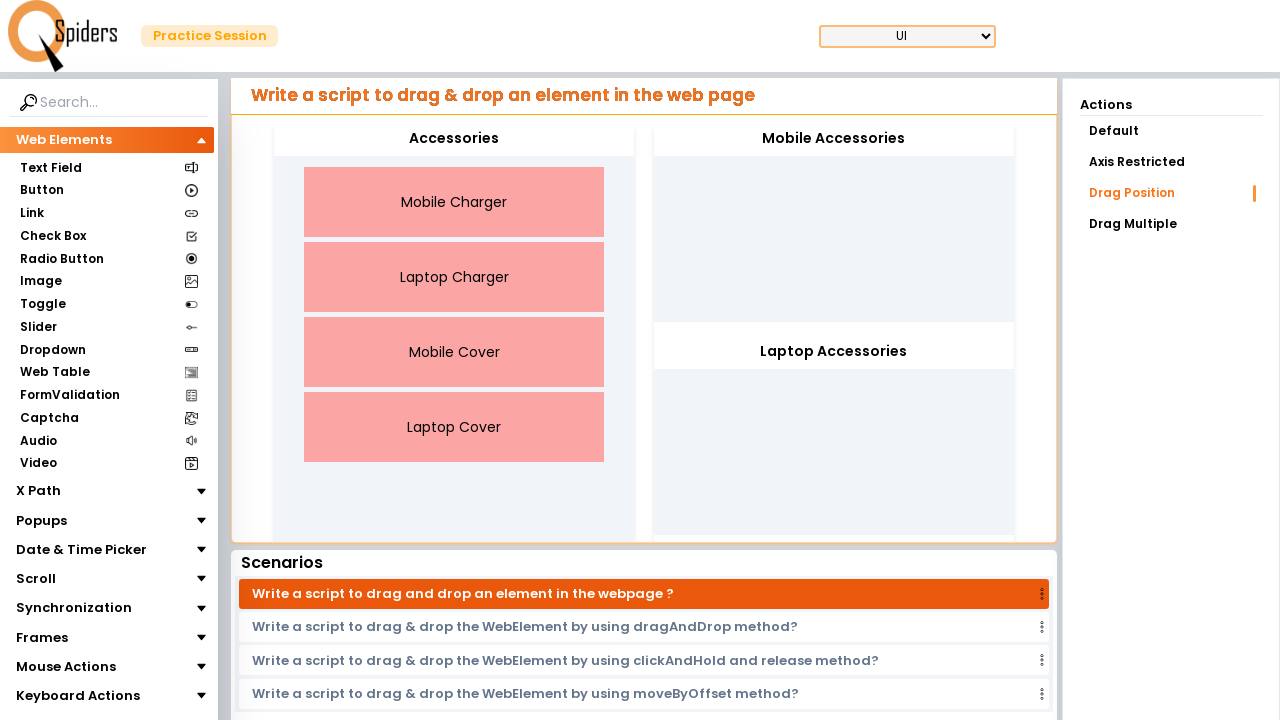

Mobile Accessories drop target element is now visible
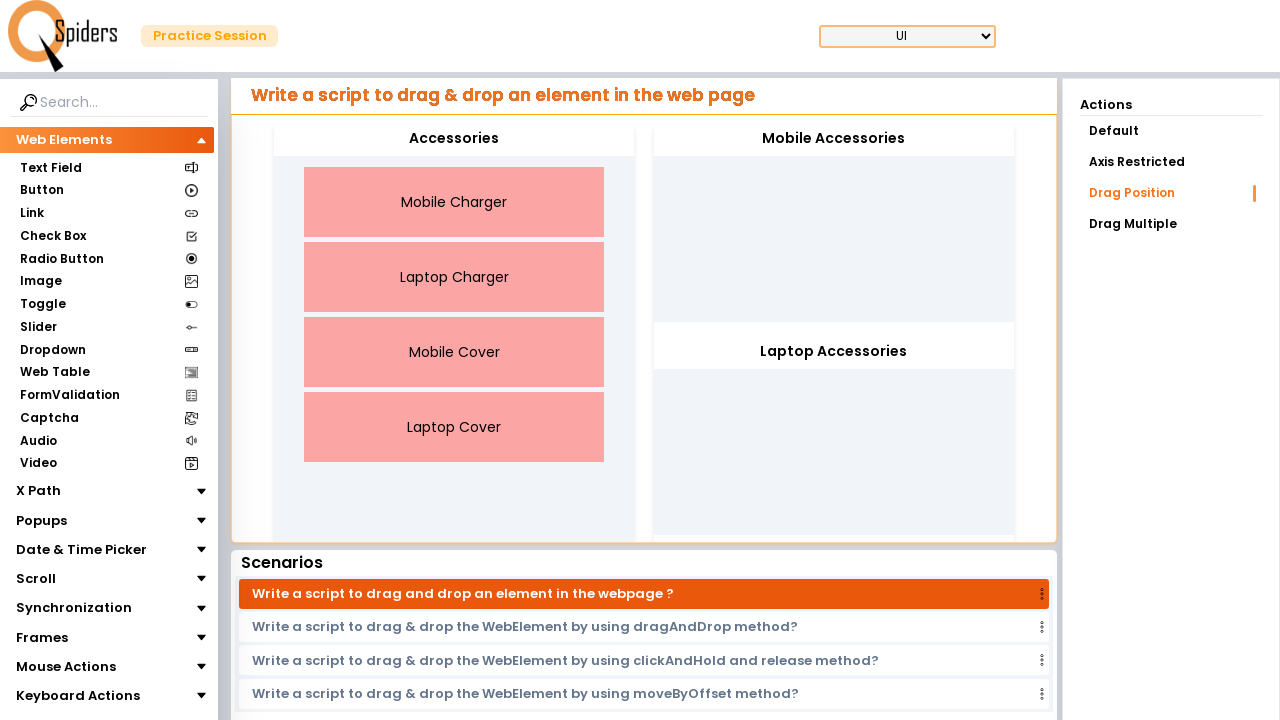

Dragged Mobile Charger element and dropped it onto Mobile Accessories category at (834, 139)
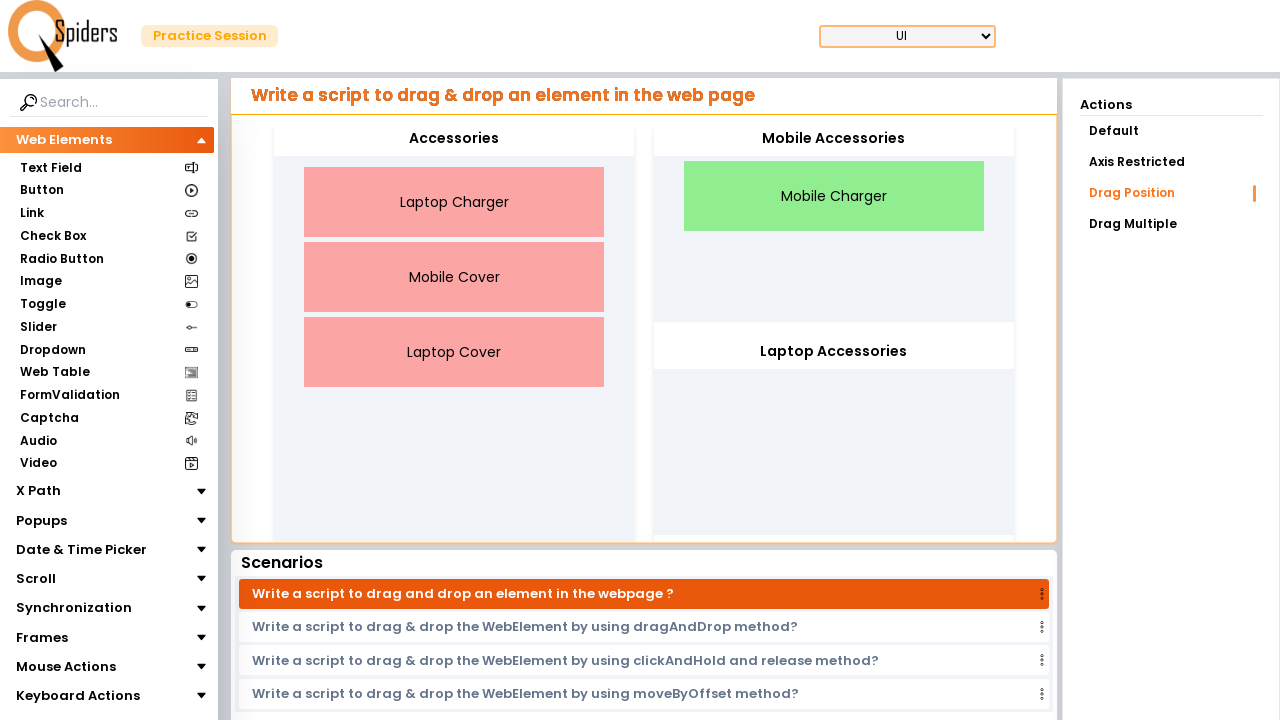

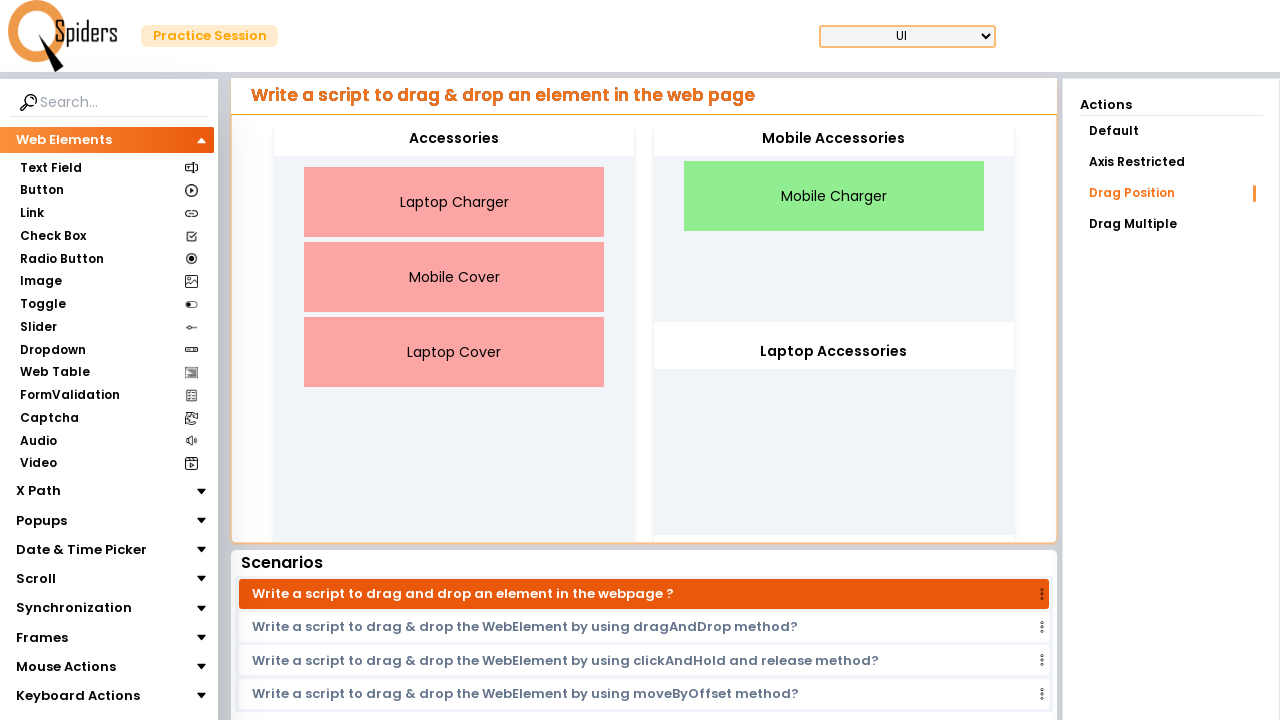